Tests timeout/wait functionality by clicking a button that triggers an alert after a delay

Starting URL: https://letcode.in/test

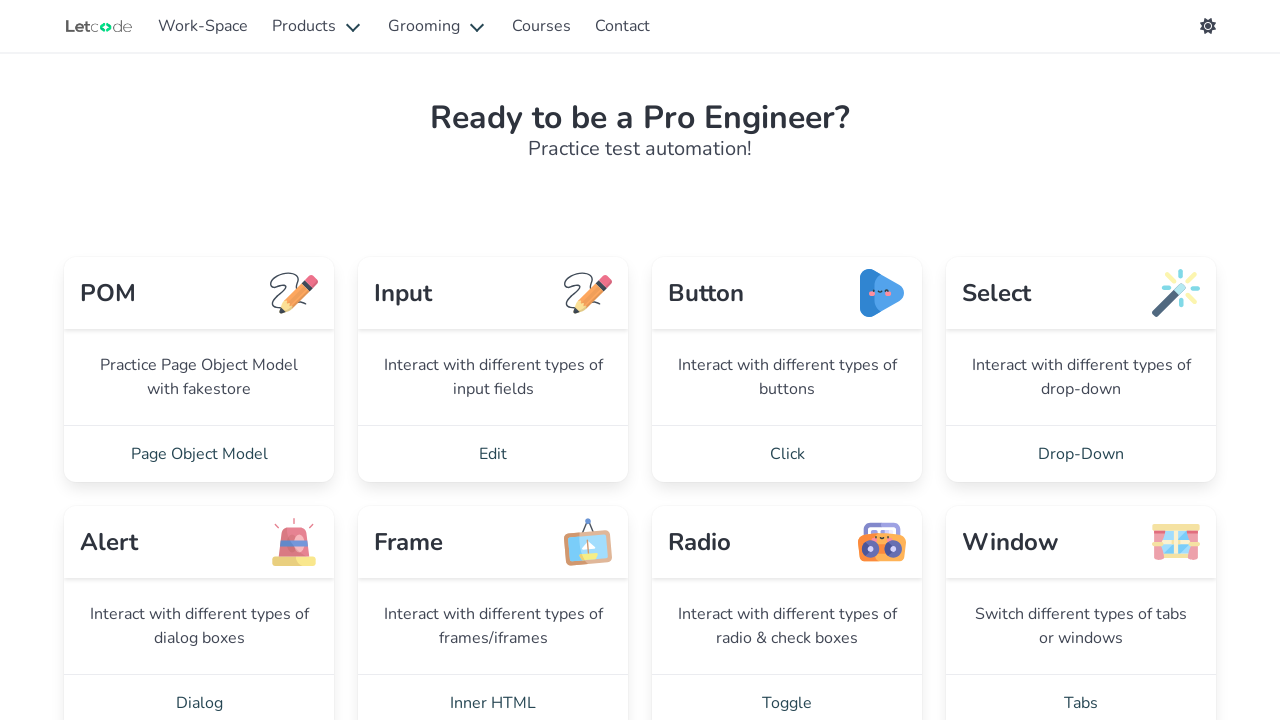

Clicked on Timeout link to navigate to timeout test section at (787, 360) on internal:role=link[name="Timeout"i]
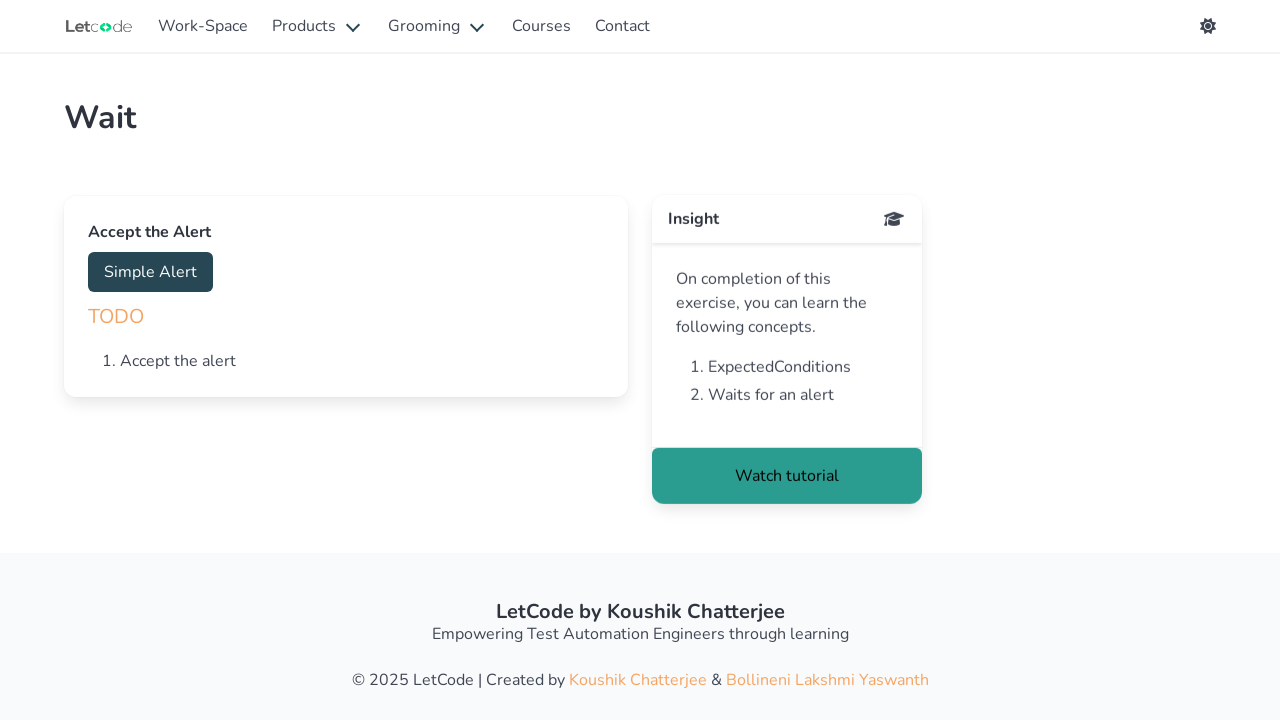

Set up dialog handler to accept alerts
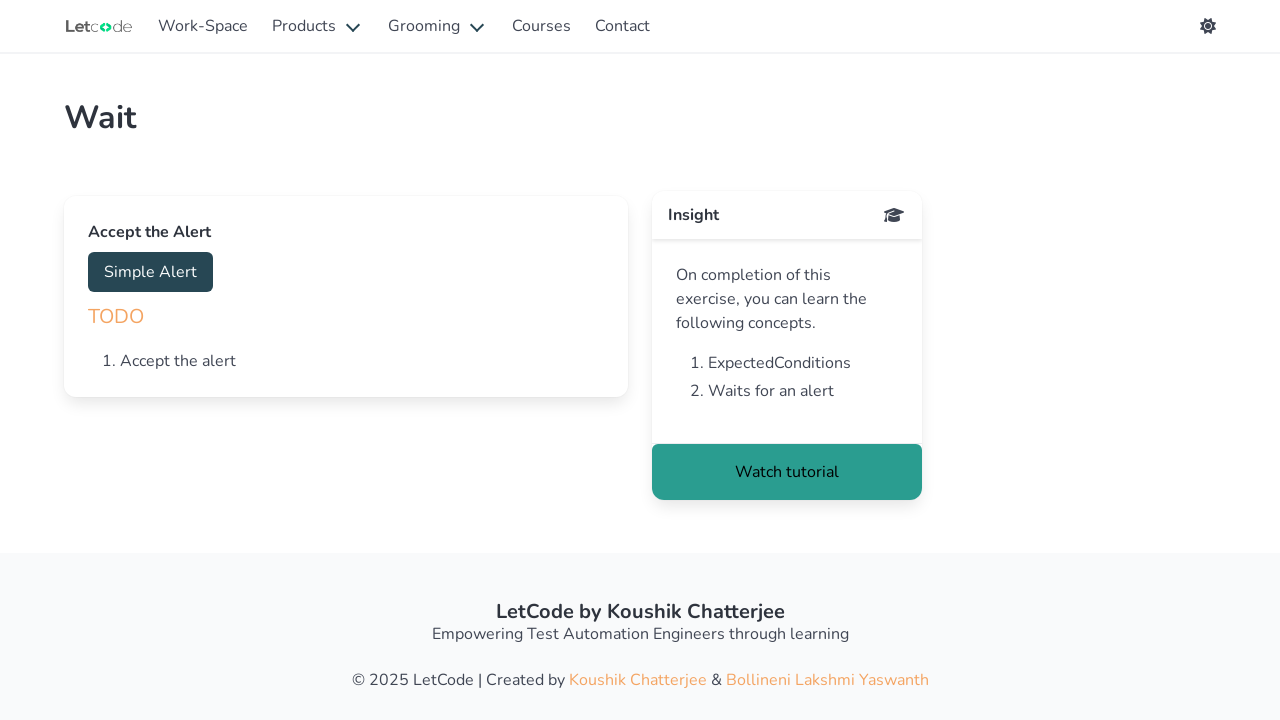

Clicked Simple Alert button to trigger delayed alert at (150, 272) on internal:role=button[name="Simple Alert"i]
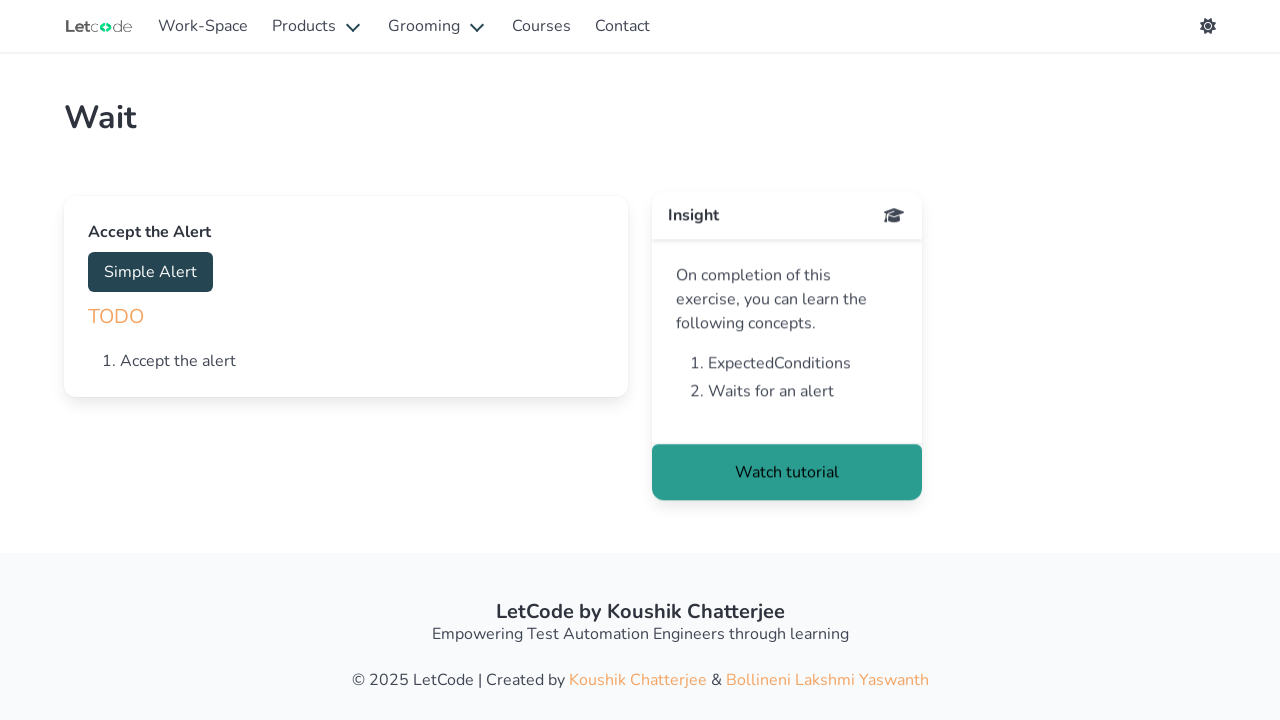

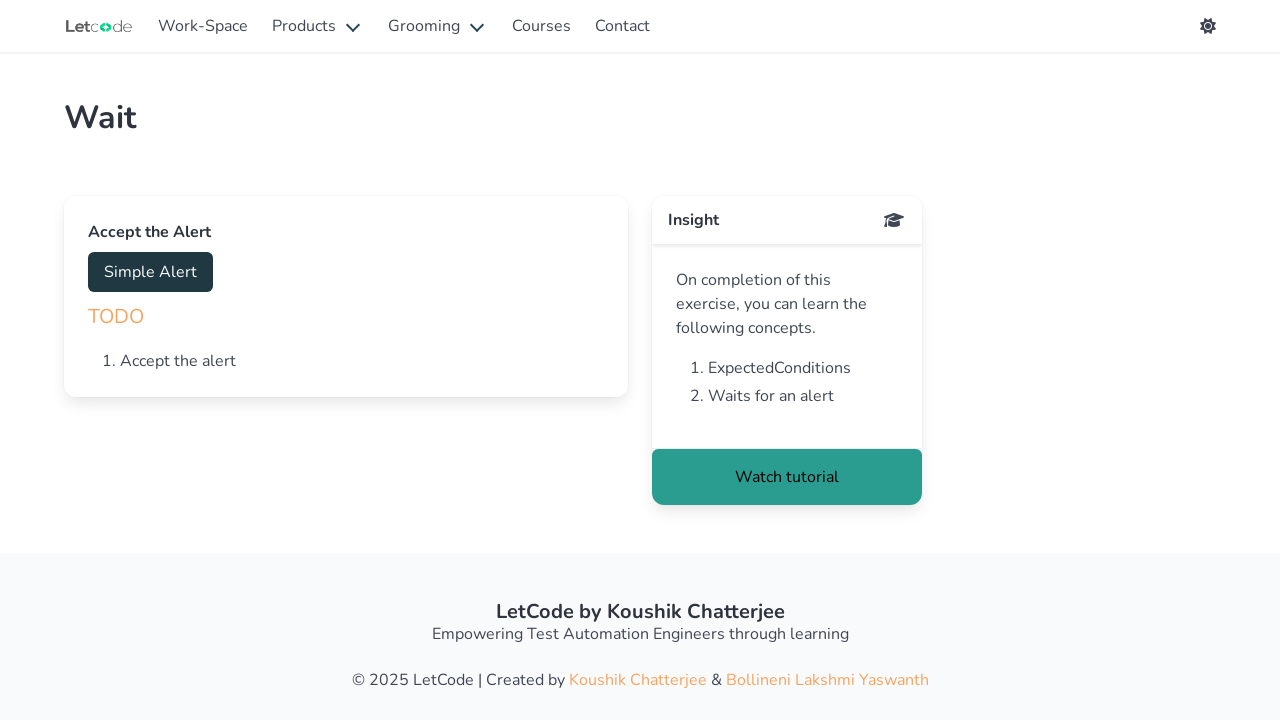